Tests a practice form by filling out name, email, password fields, selecting gender from dropdown, choosing employment status radio button, entering birthday, and submitting the form

Starting URL: https://rahulshettyacademy.com/angularpractice/

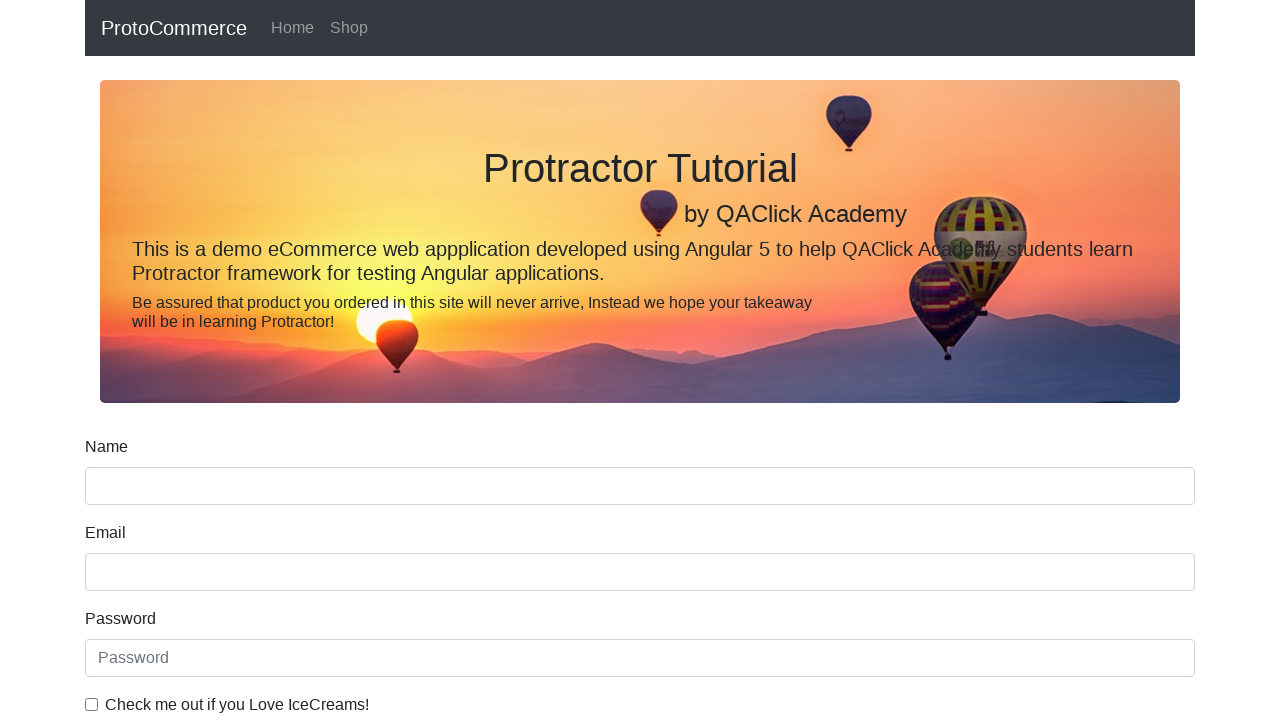

Filled name field with 'Marcus' on input[name='name']
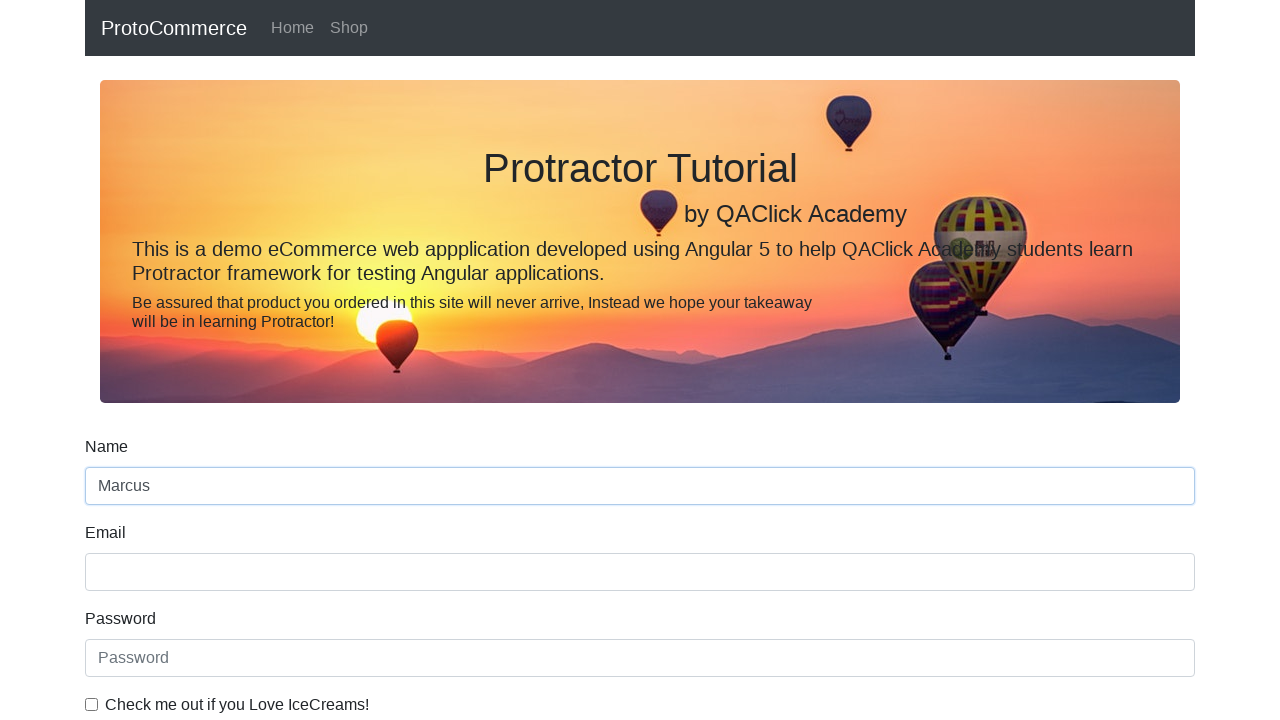

Filled email field with 'marcus.johnson@email.com' on input[name='email']
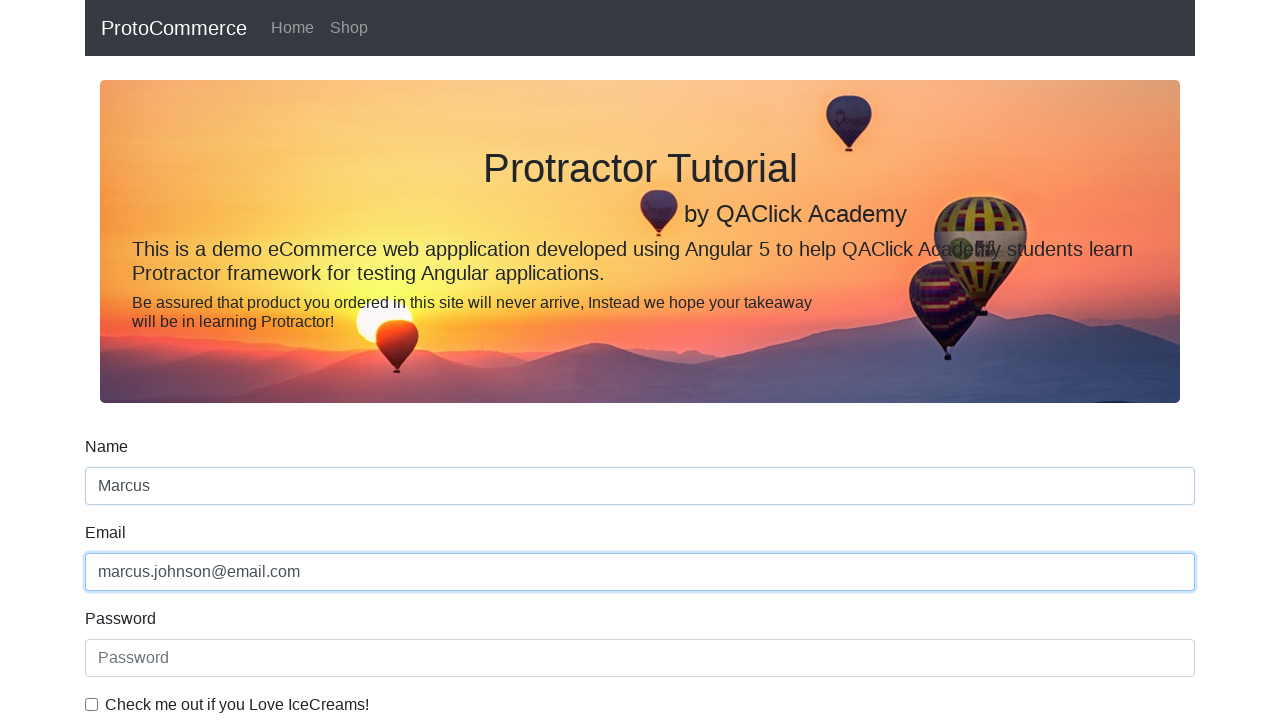

Filled password field with 'testpass456' on #exampleInputPassword1
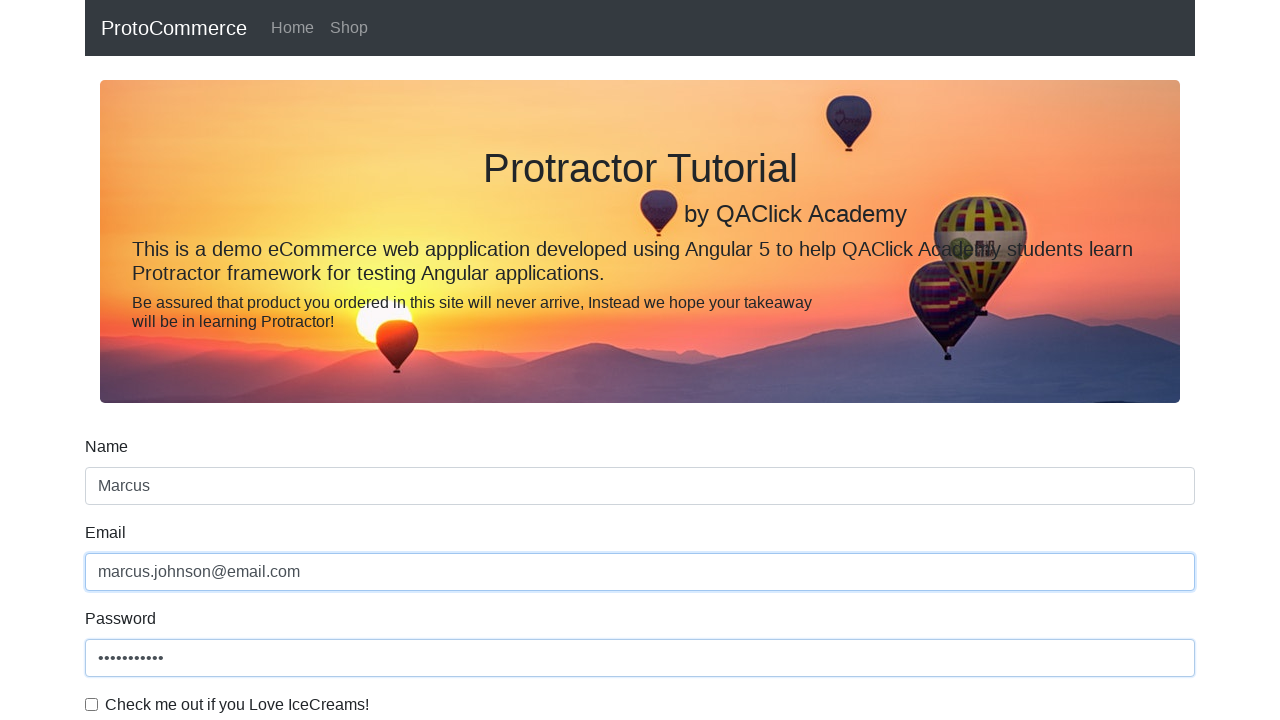

Clicked the checkbox at (92, 704) on #exampleCheck1
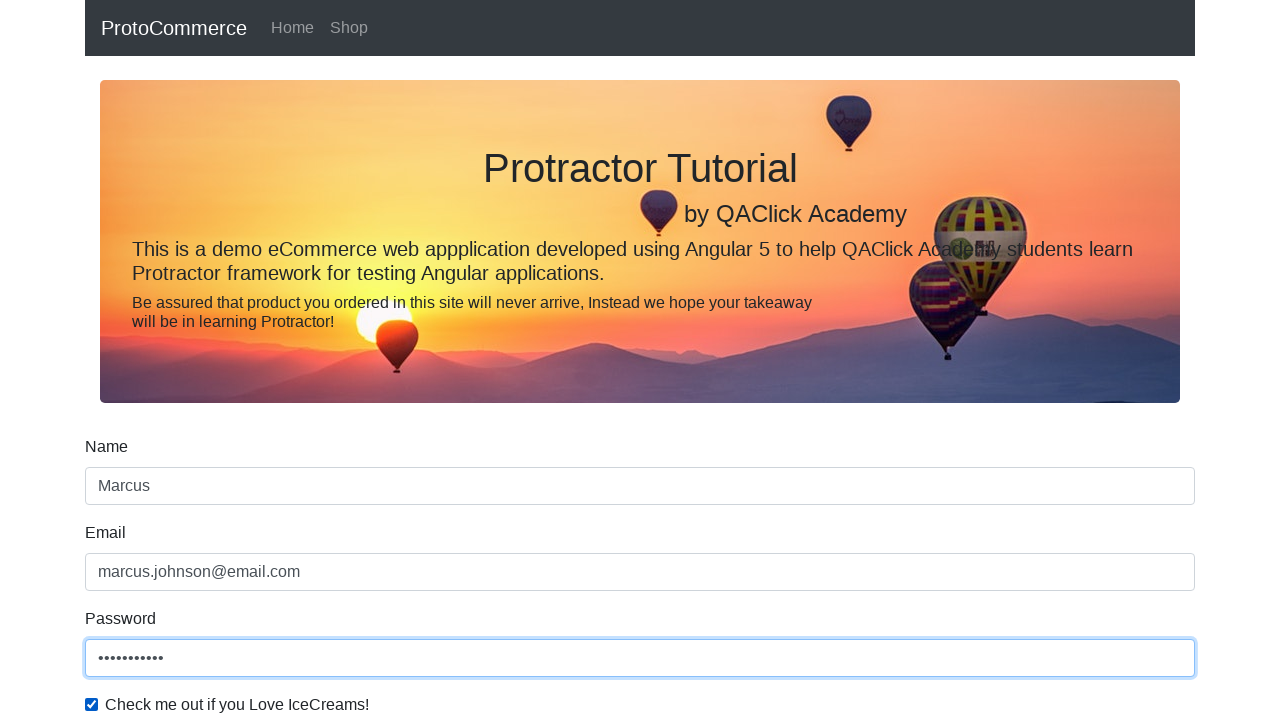

Selected 'Male' from gender dropdown on #exampleFormControlSelect1
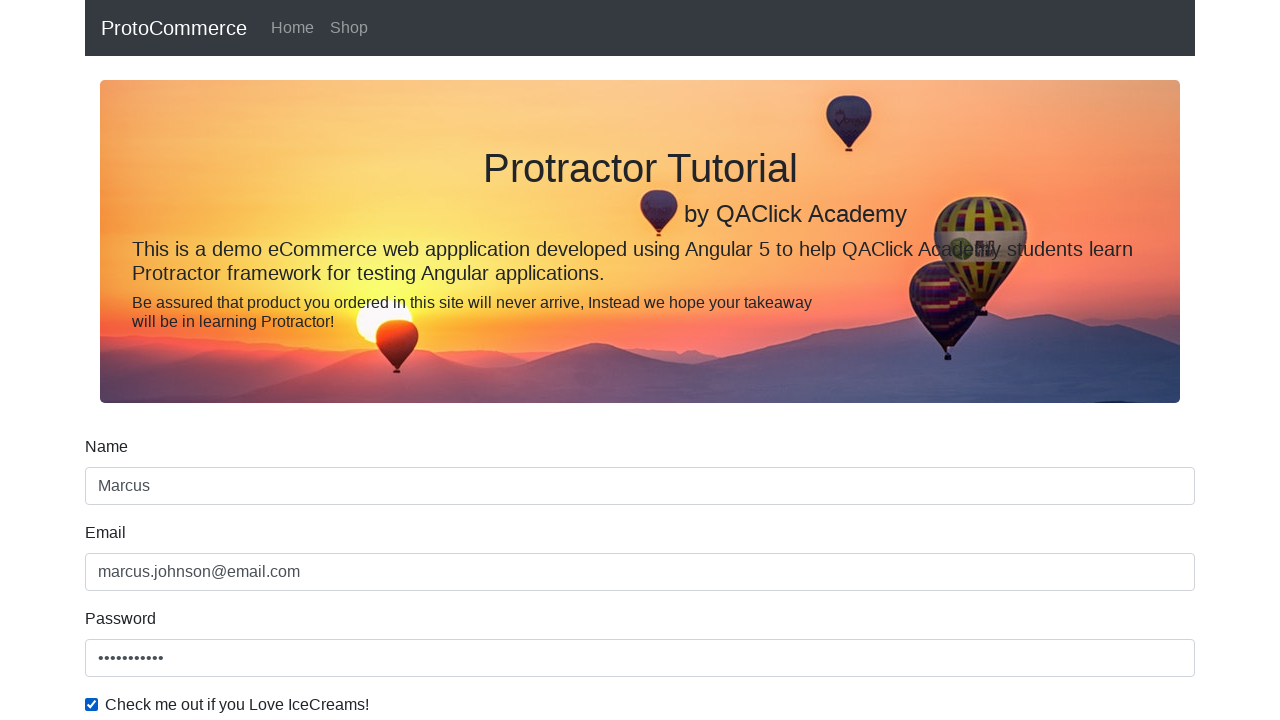

Clicked employment status radio button at (326, 360) on #inlineRadio2
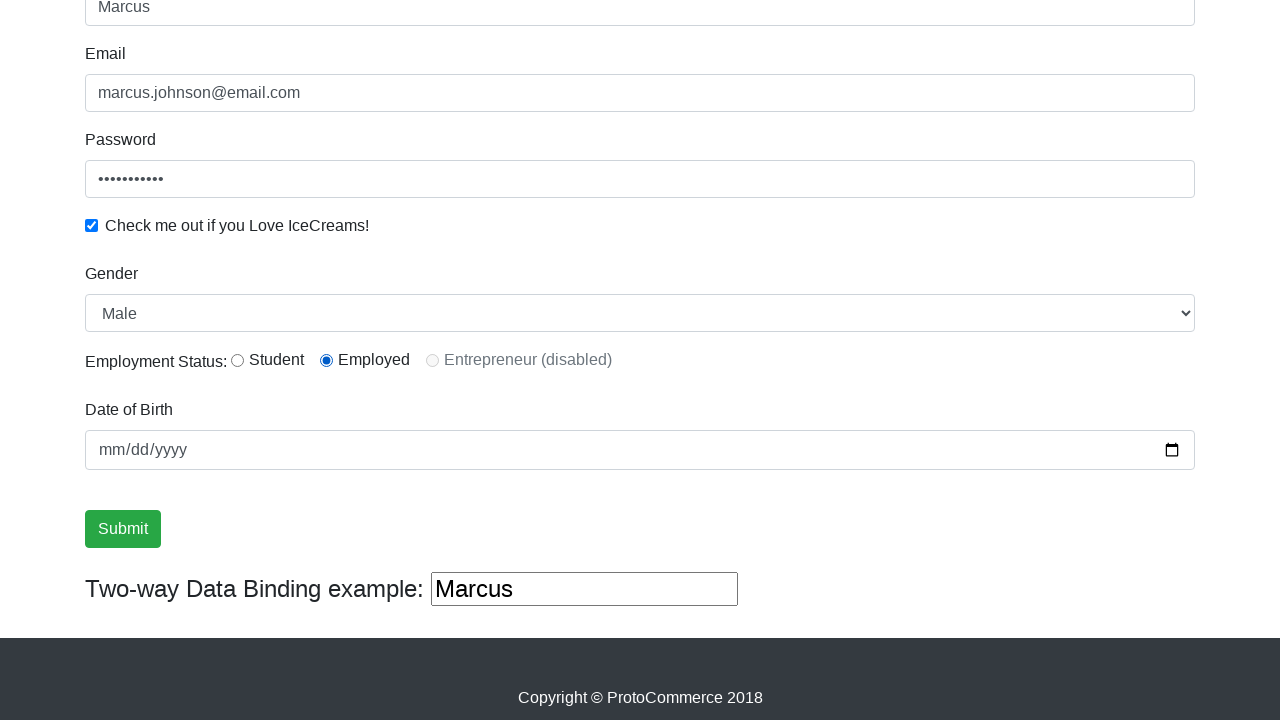

Filled birthday field with '1995-03-15' on input[name='bday']
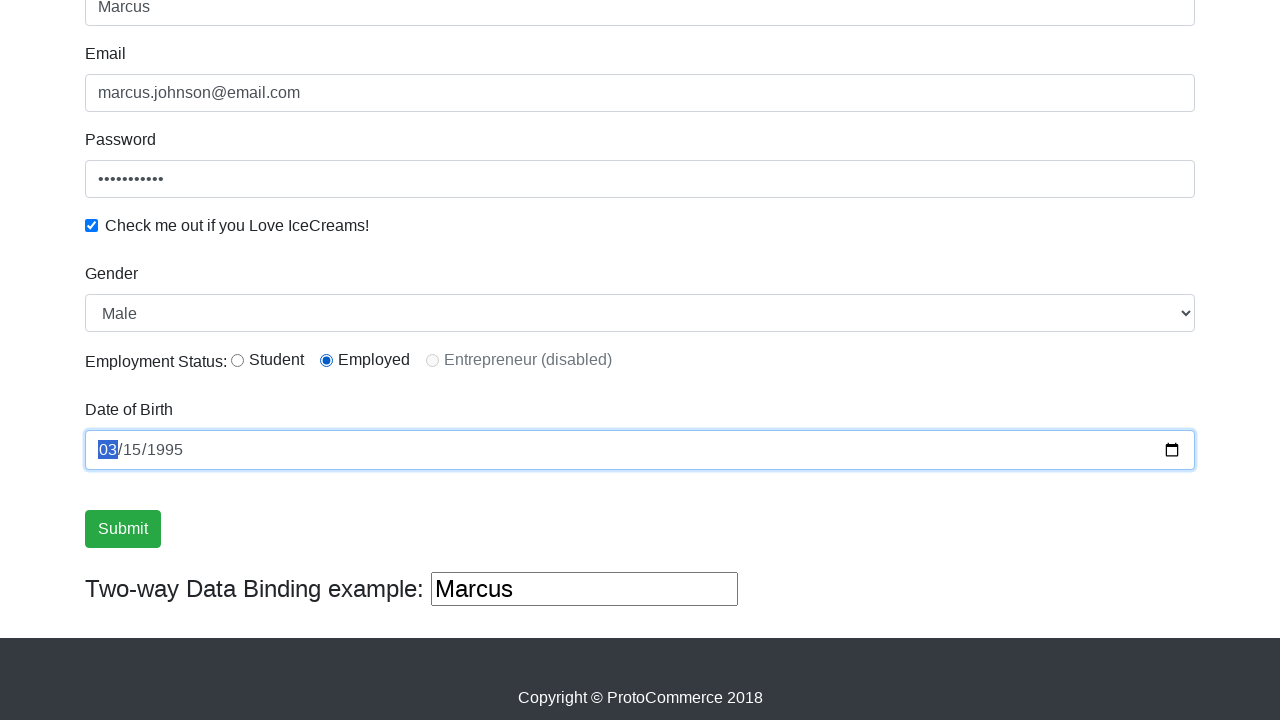

Clicked submit button at (123, 529) on .btn-success
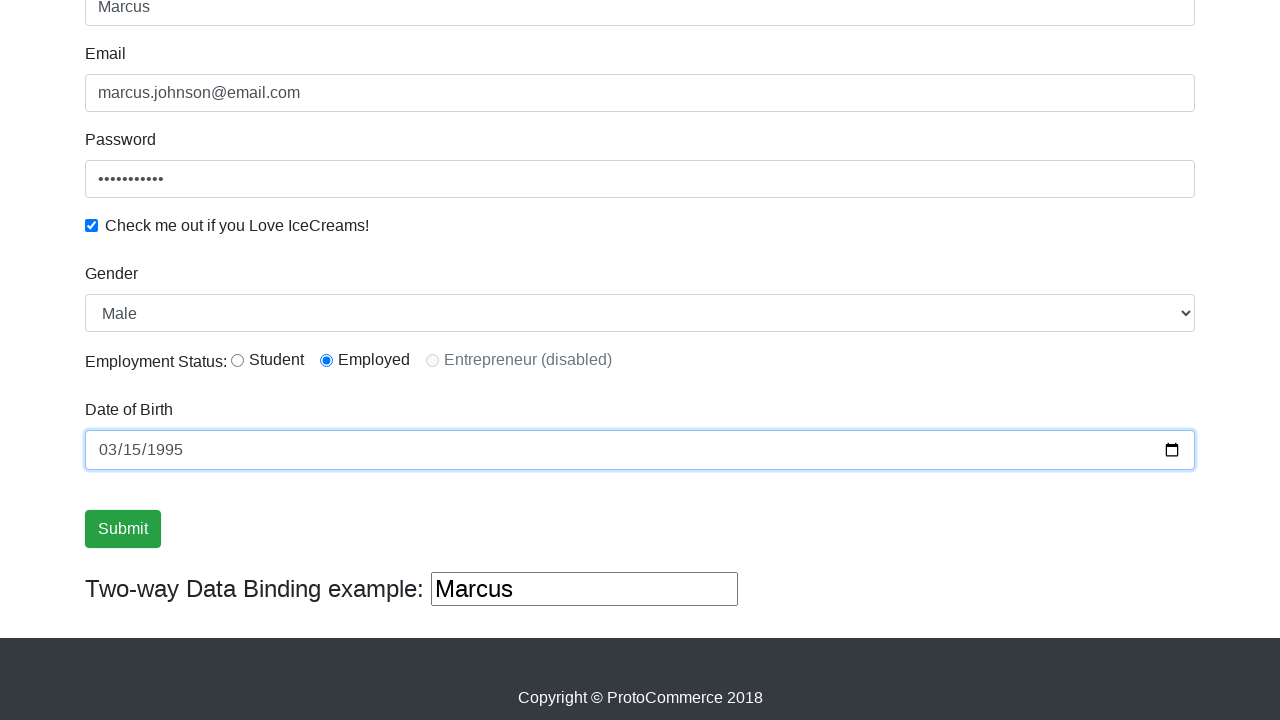

Success message appeared after form submission
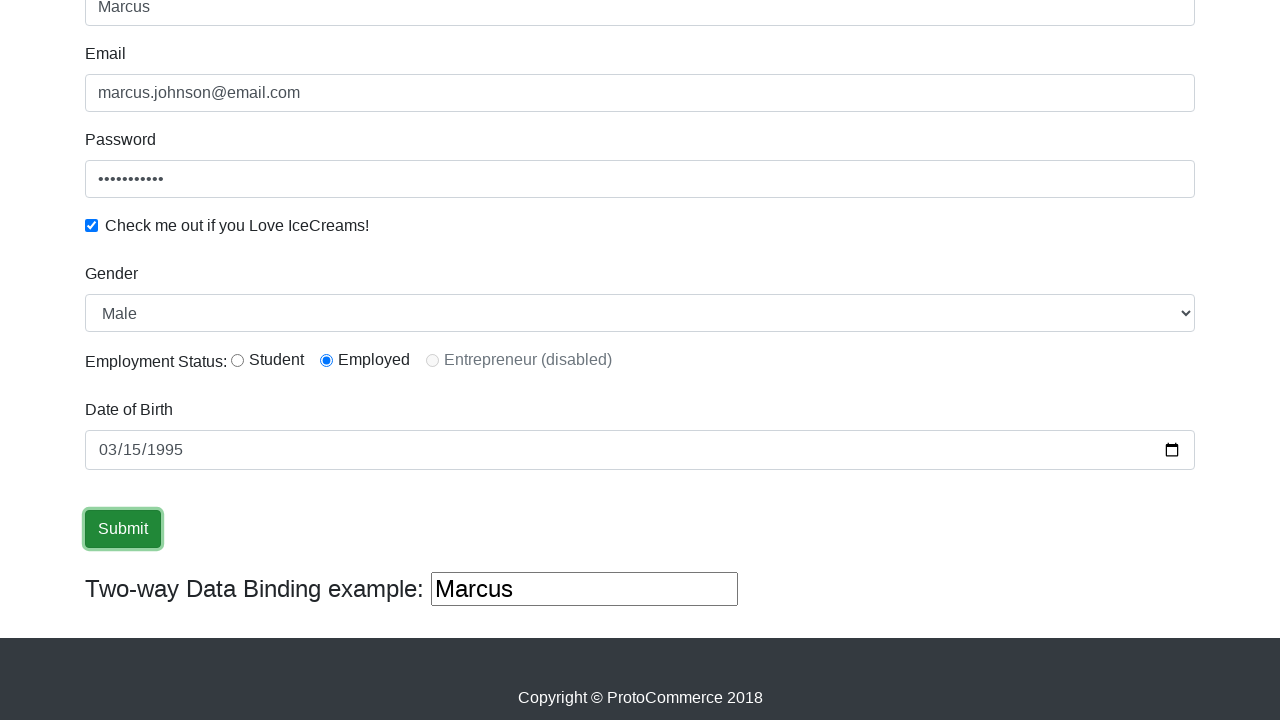

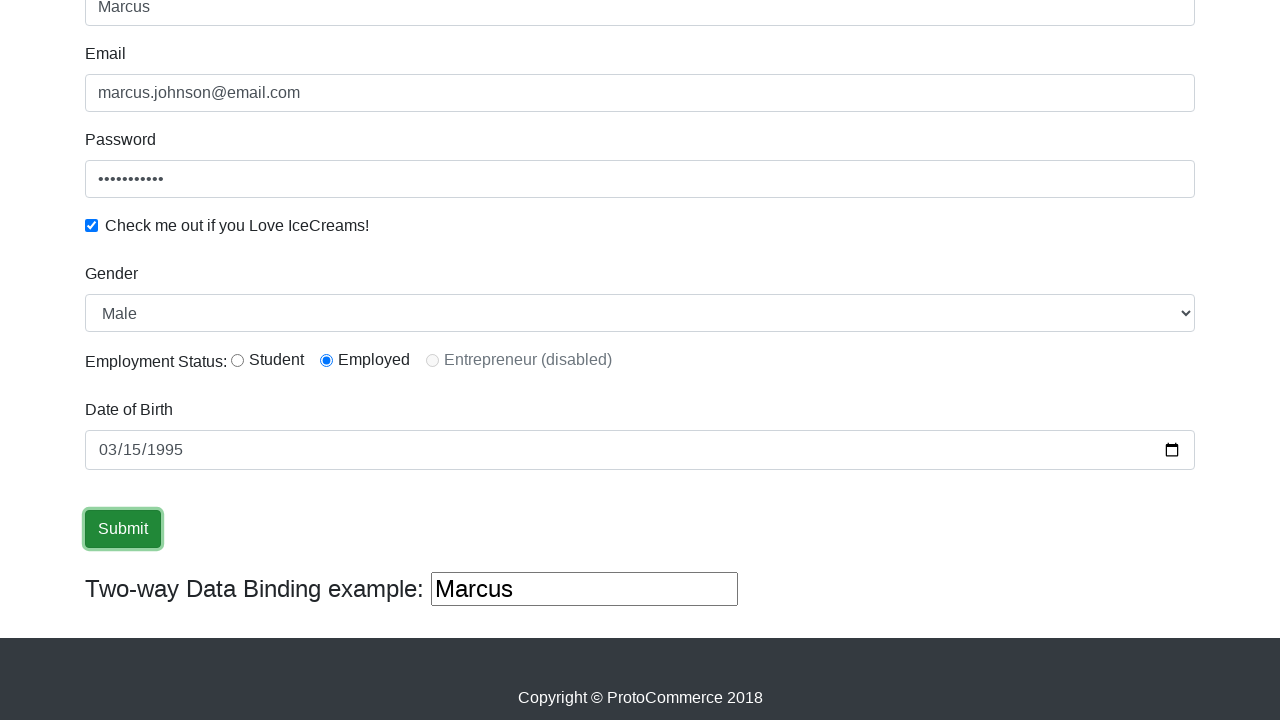